Tests that clicking the "comments" link navigates to the new comments page on Hacker News.

Starting URL: https://news.ycombinator.com/

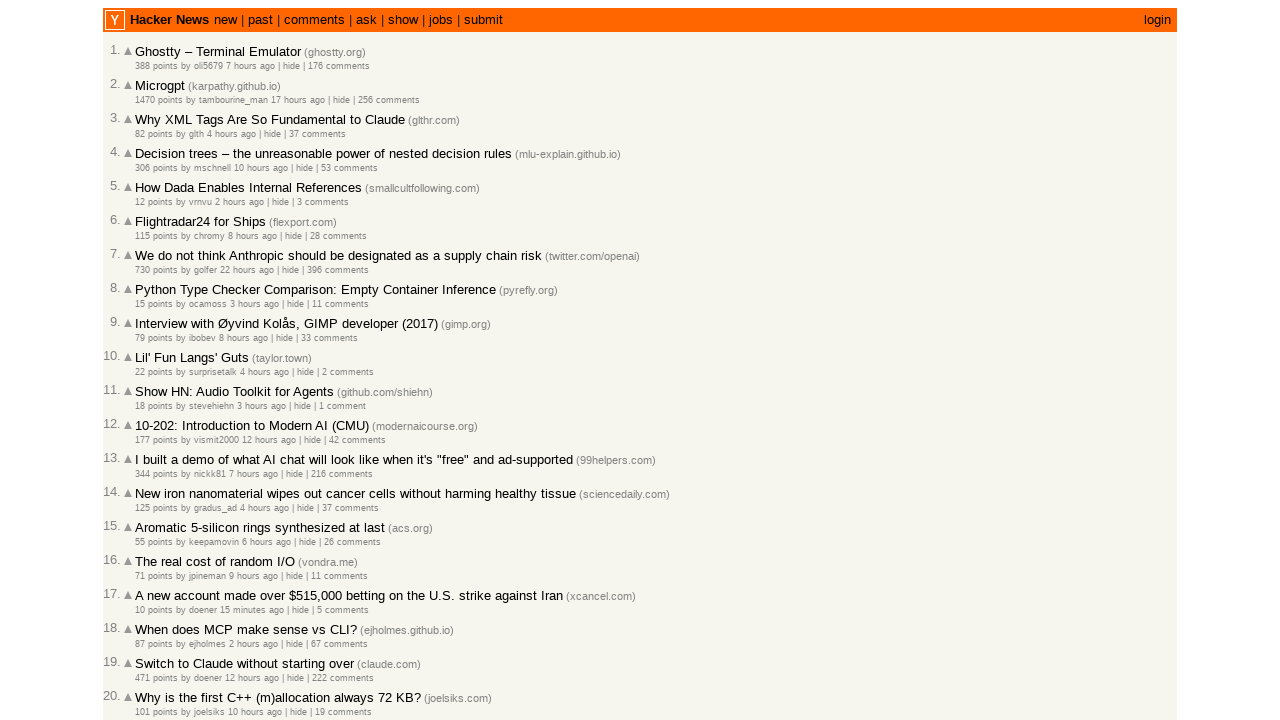

Clicked the 'comments' link on Hacker News homepage at (314, 20) on a:text('comments')
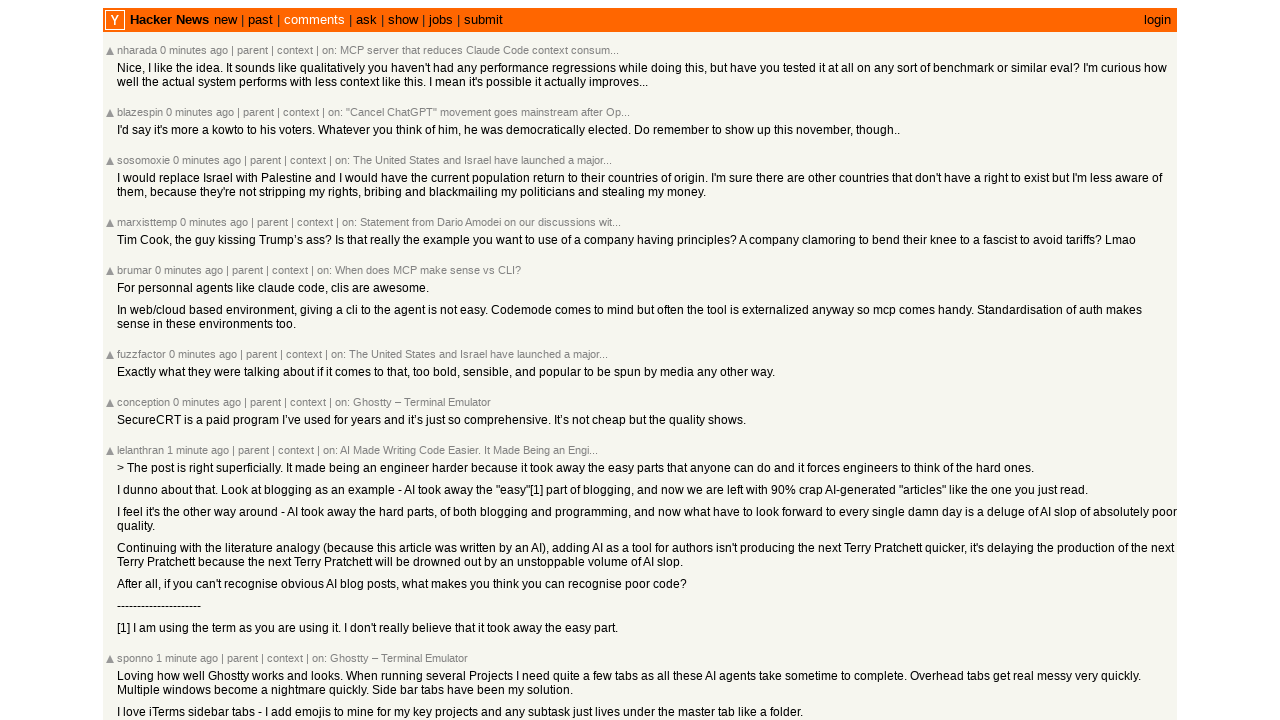

Navigated to new comments page at https://news.ycombinator.com/newcomments
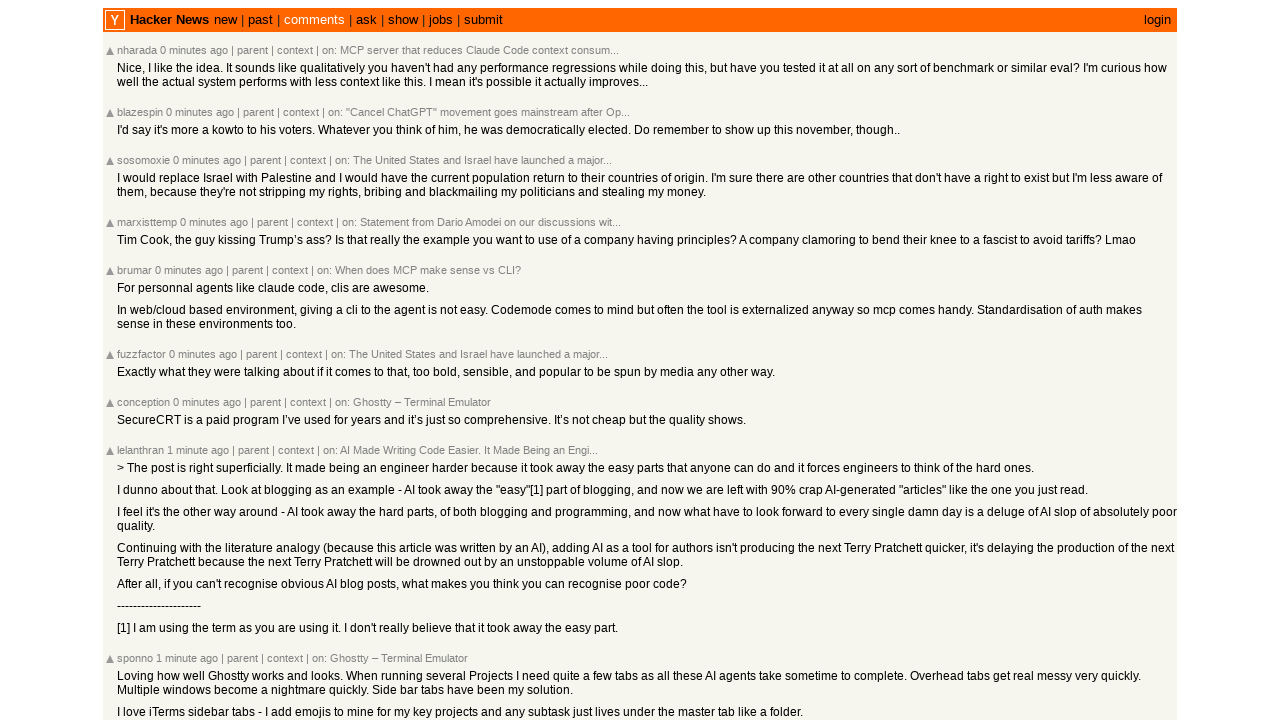

Verified page title contains 'New Comments'
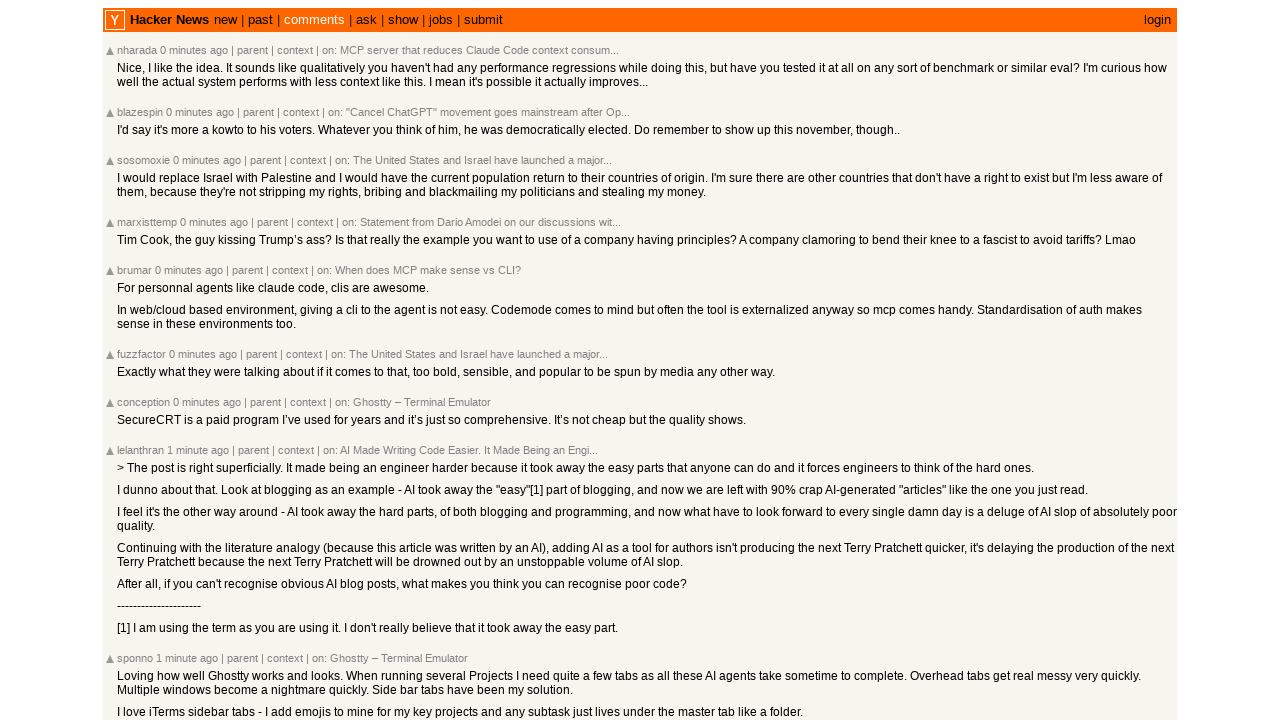

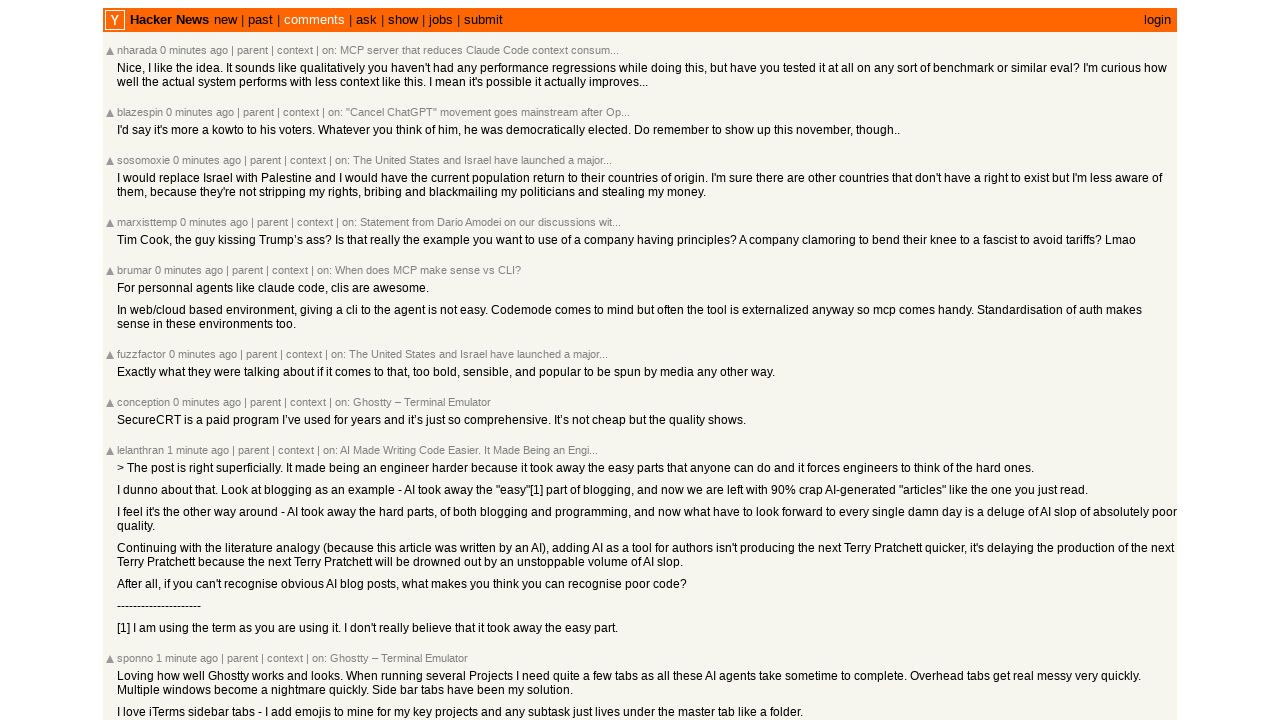